Tests browser context functionality by opening two pages in the same context, navigating to different websites (testautomationpractice.blogspot.com and selenium.dev), and verifying their titles.

Starting URL: https://testautomationpractice.blogspot.com/

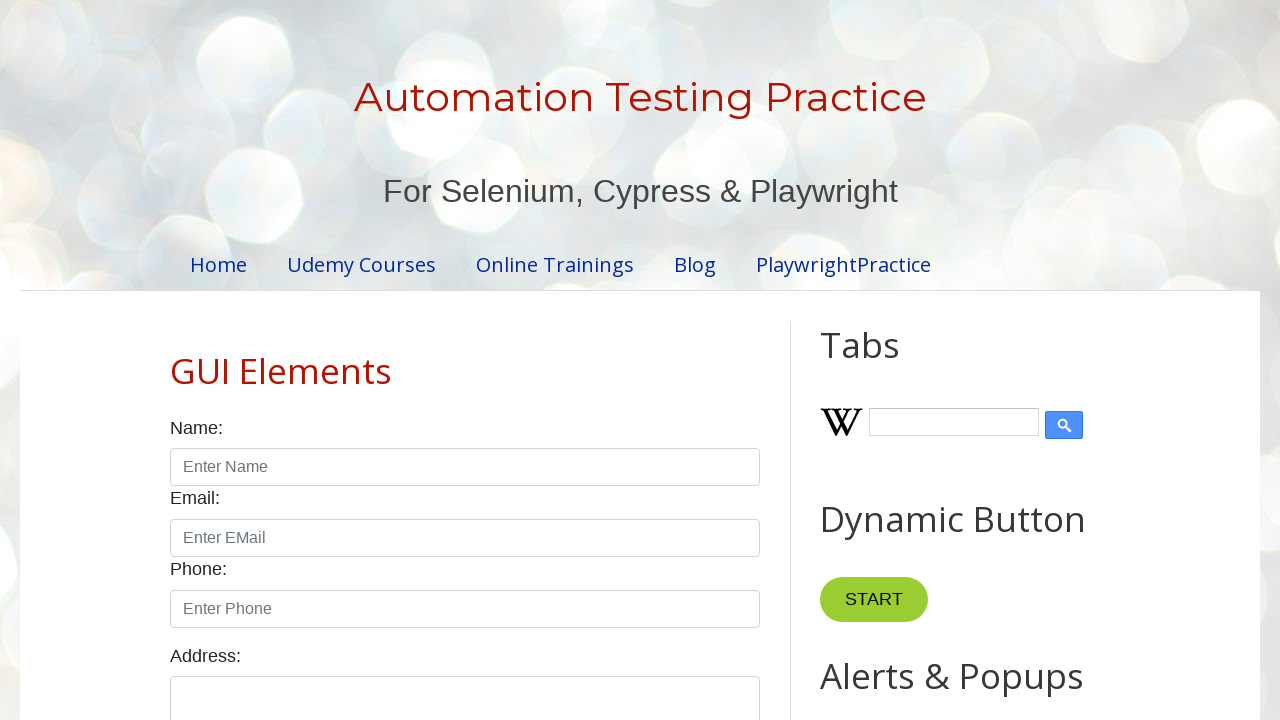

Verified page1 title contains 'Automation Testing Practice'
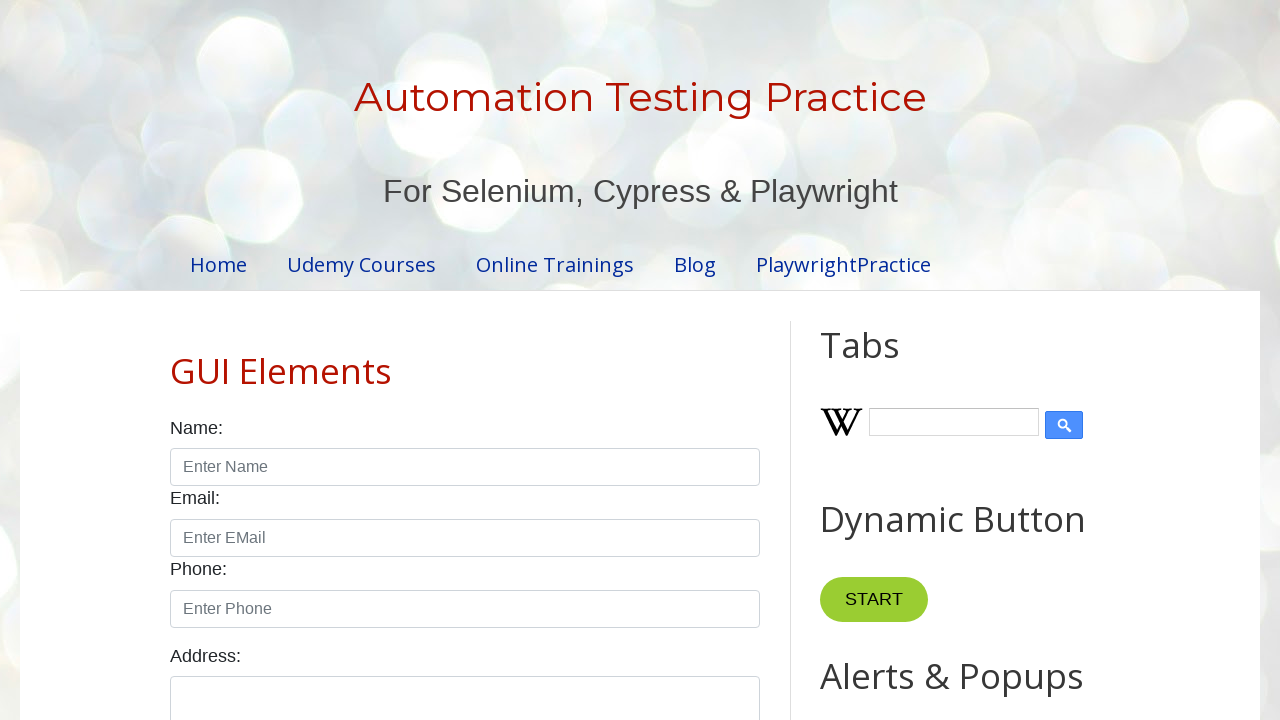

Created a second page in the same browser context
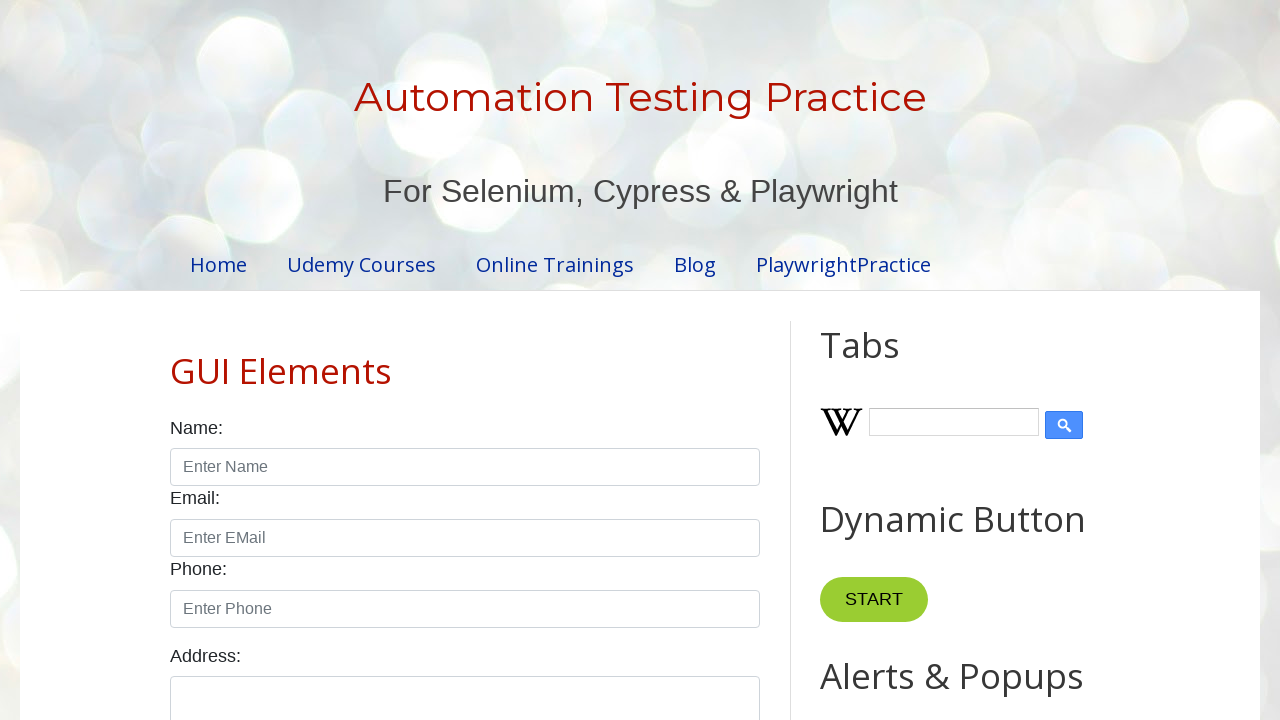

Navigated page2 to https://www.selenium.dev/
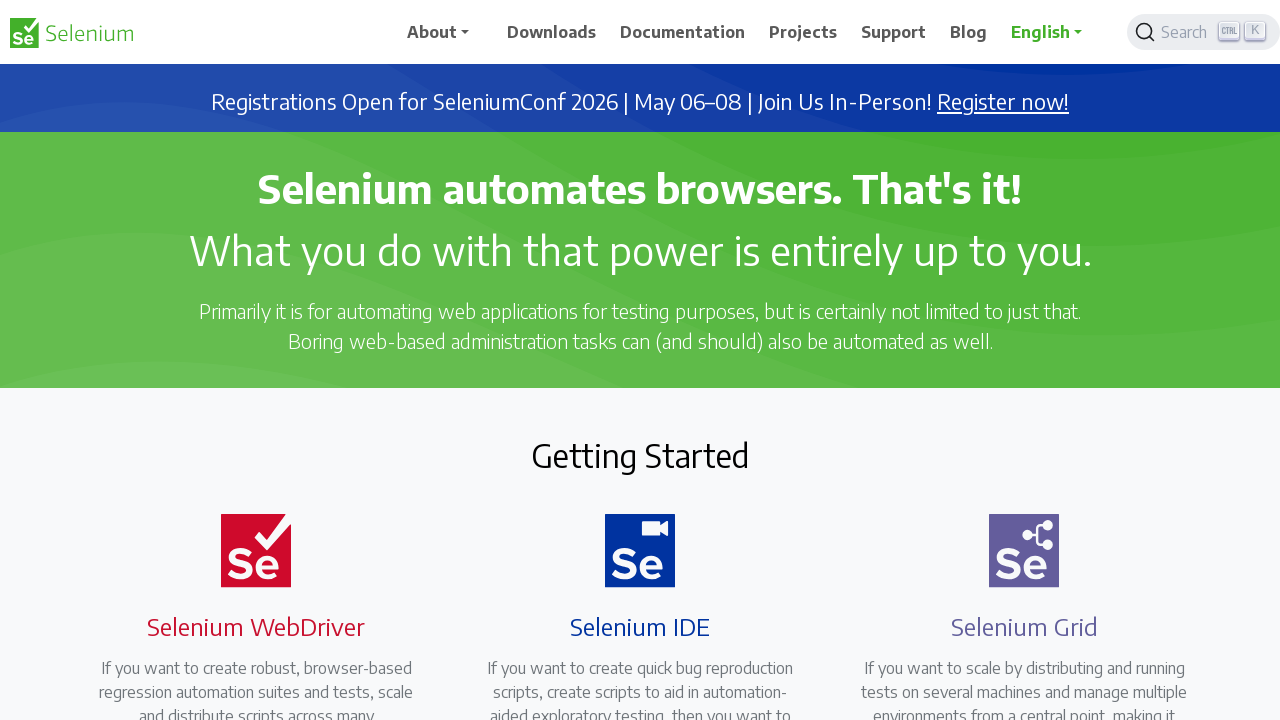

Verified page2 title contains 'Selenium'
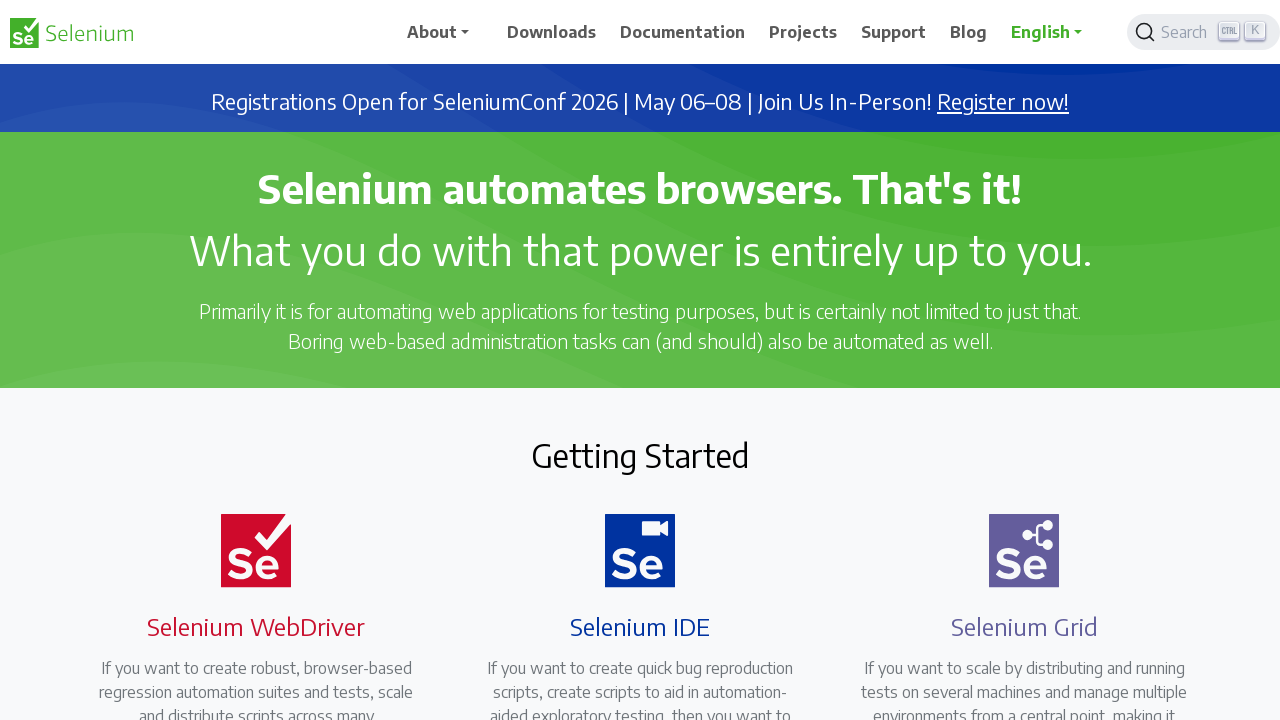

Waited 3 seconds on page1
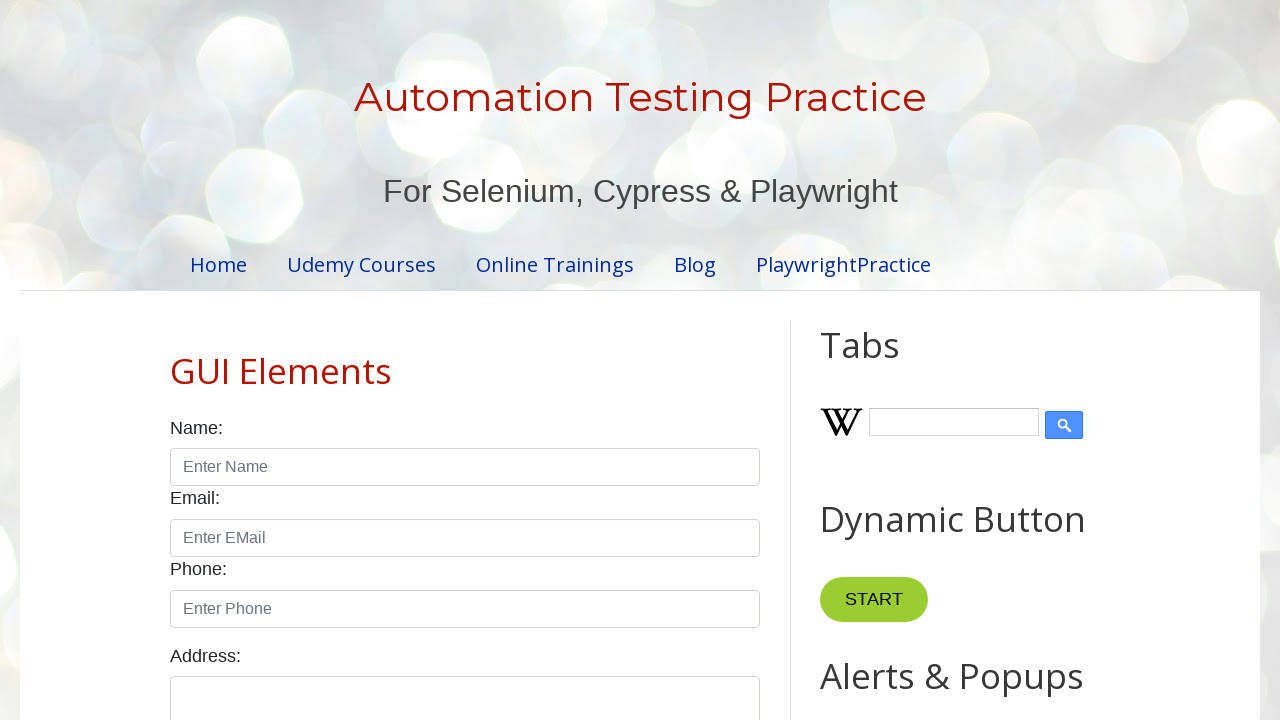

Waited 3 seconds on page2
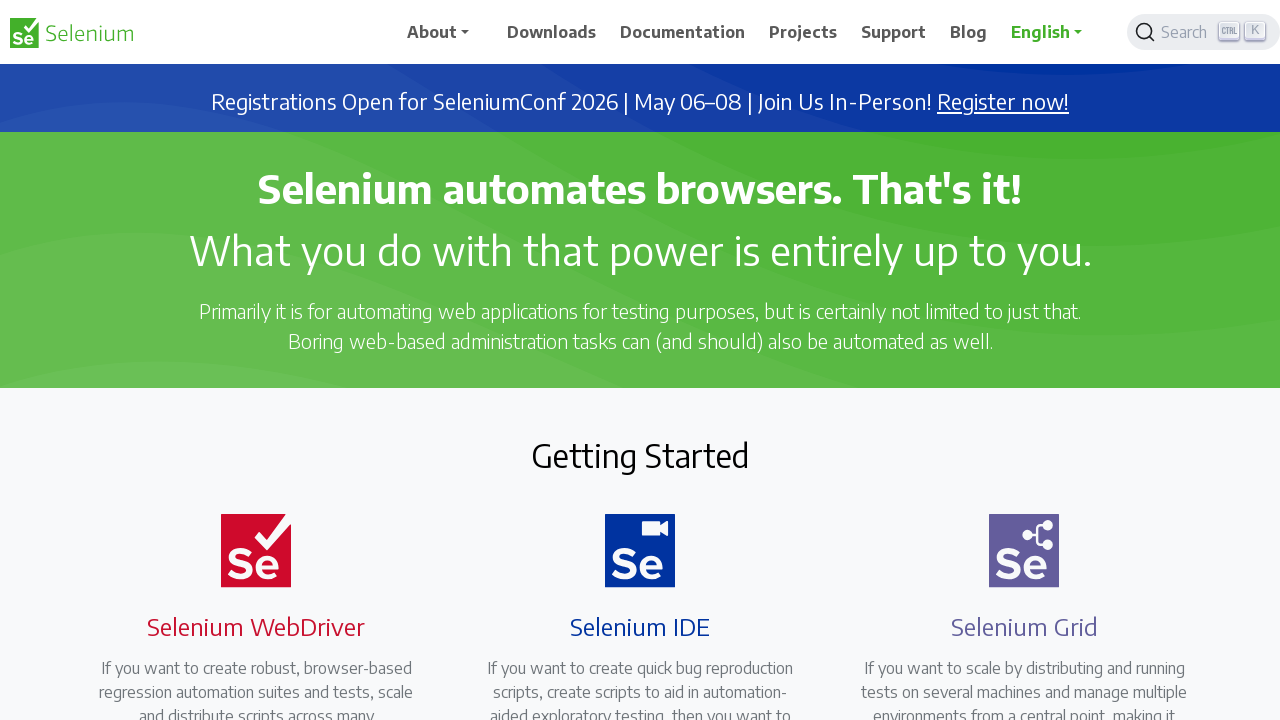

Closed page2
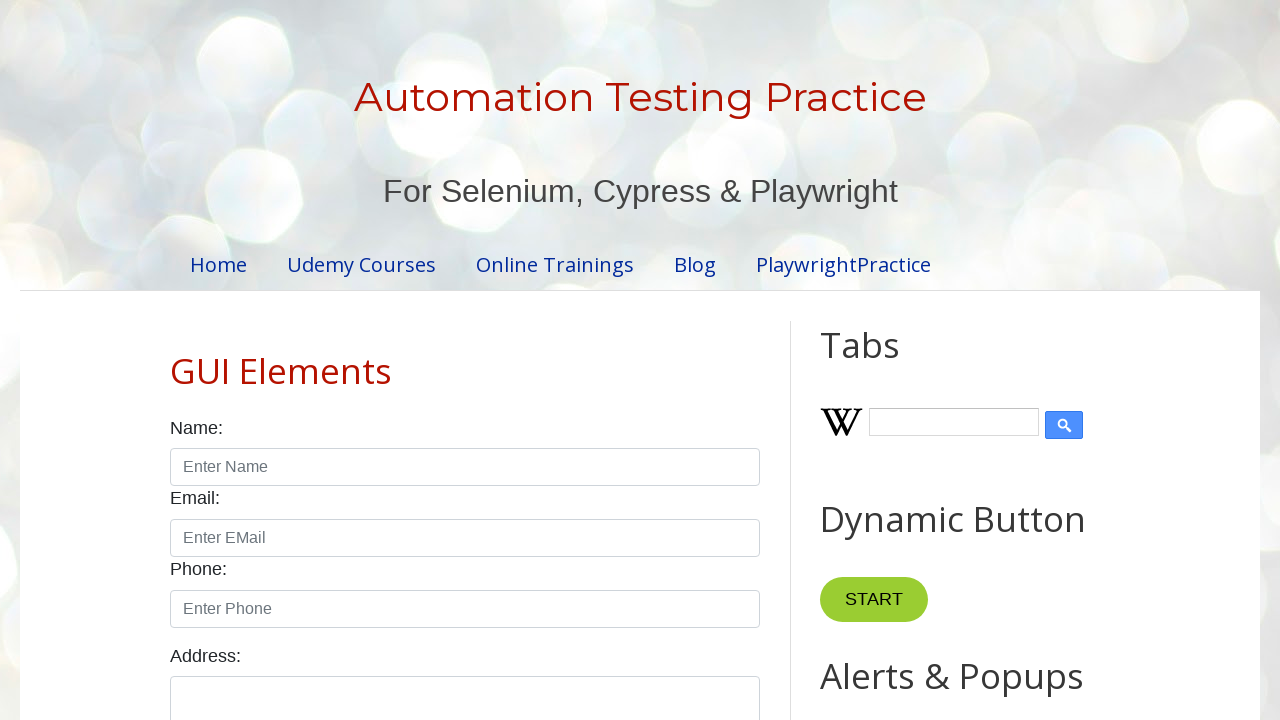

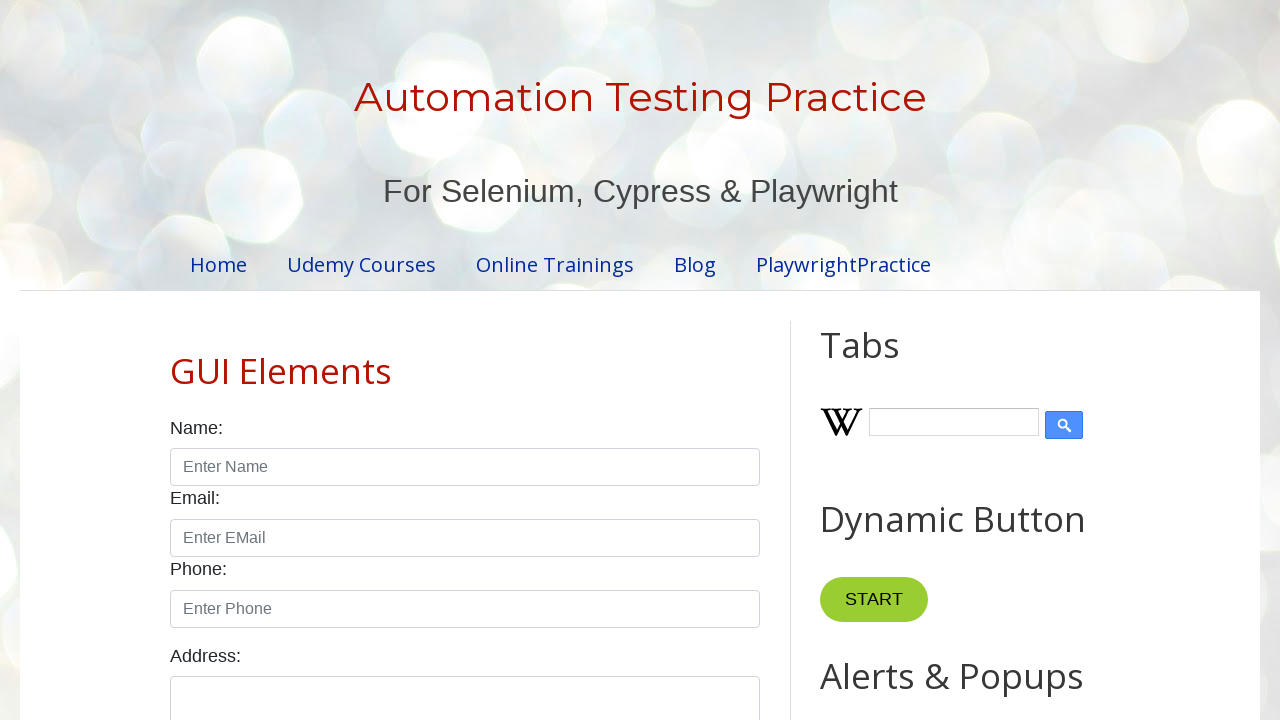